Navigates to the Book Store page by scrolling to and clicking on the Book Store link in the sidebar

Starting URL: https://demoqa.com/books

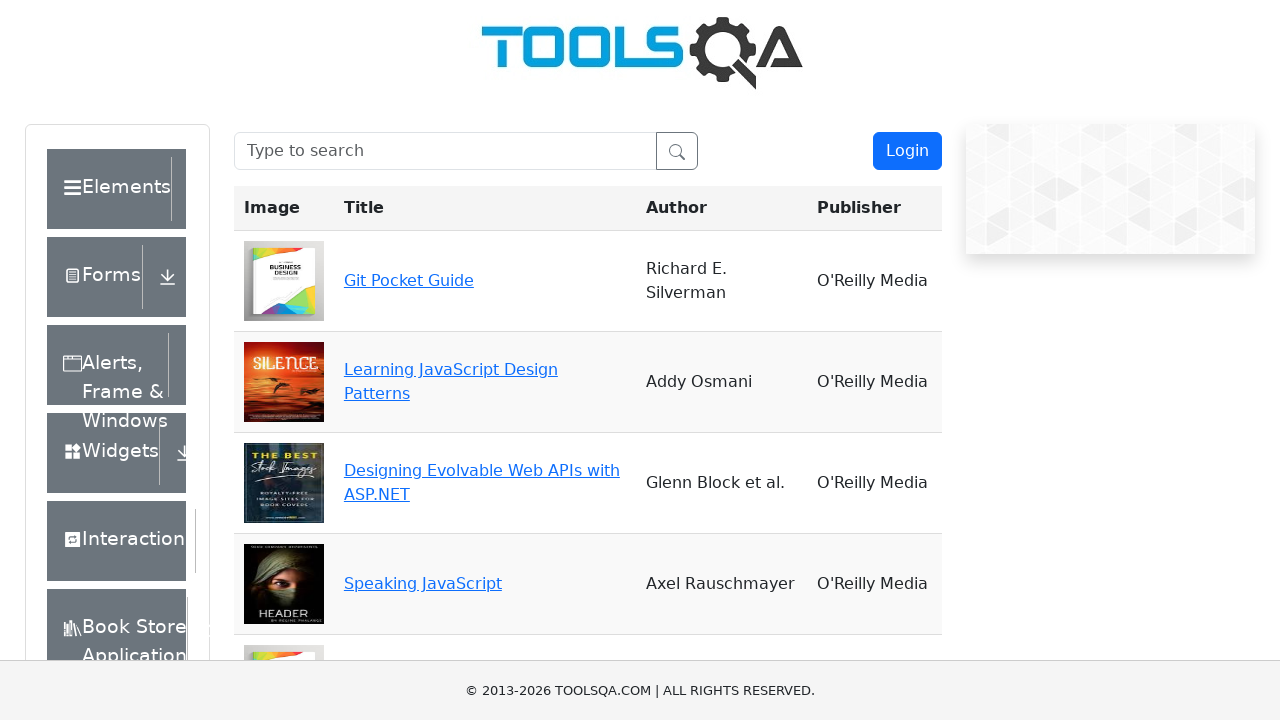

Located Book Store link in sidebar
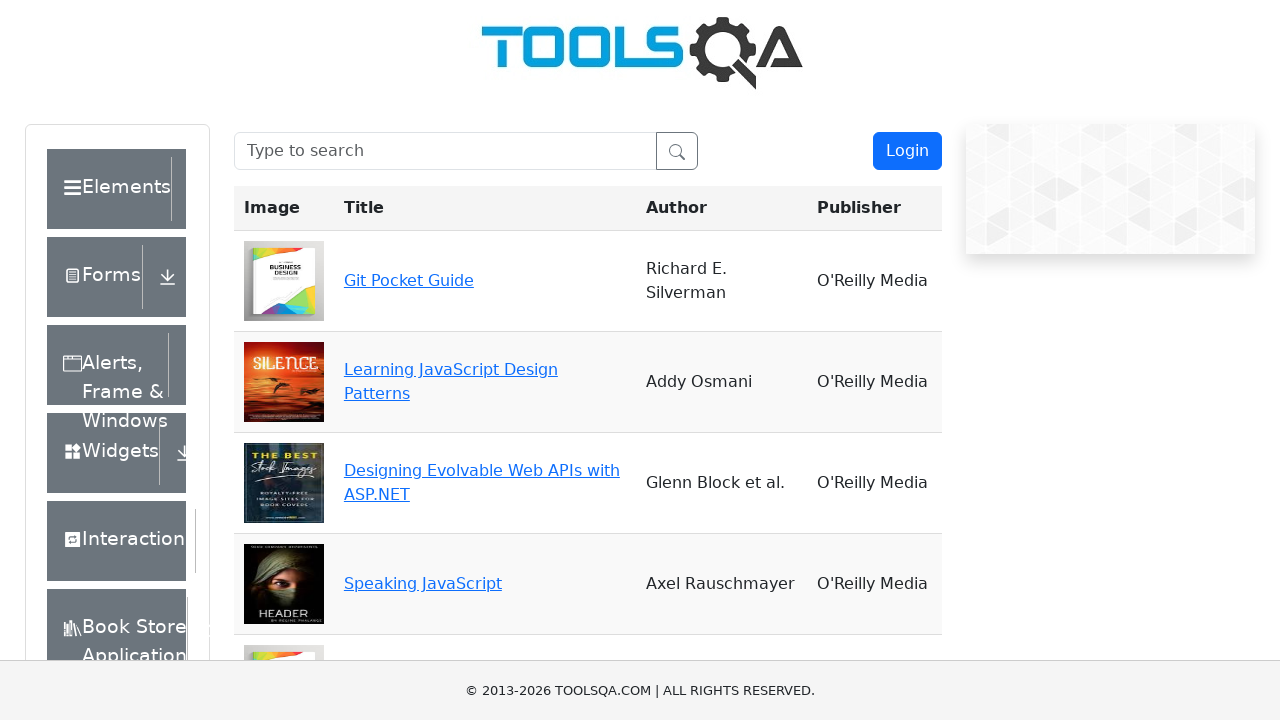

Scrolled to Book Store link in sidebar
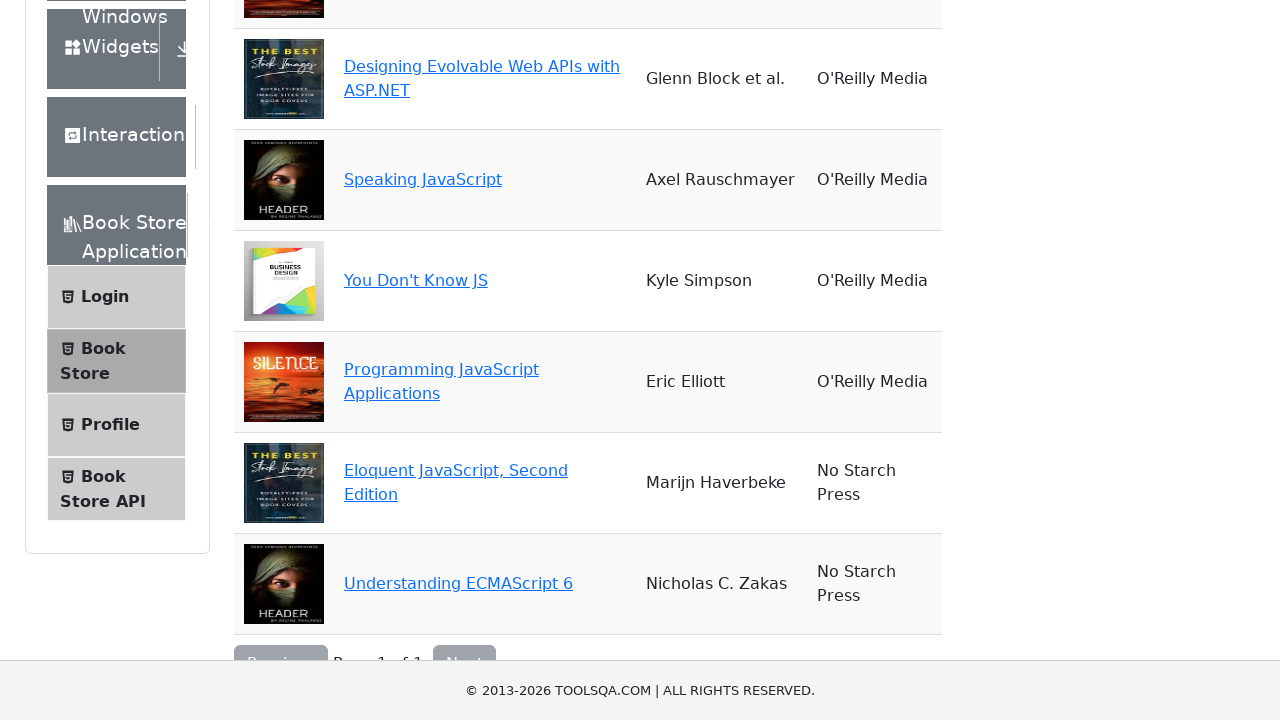

Clicked Book Store link to navigate to Books page at (103, 348) on xpath=//span[text()='Book Store']
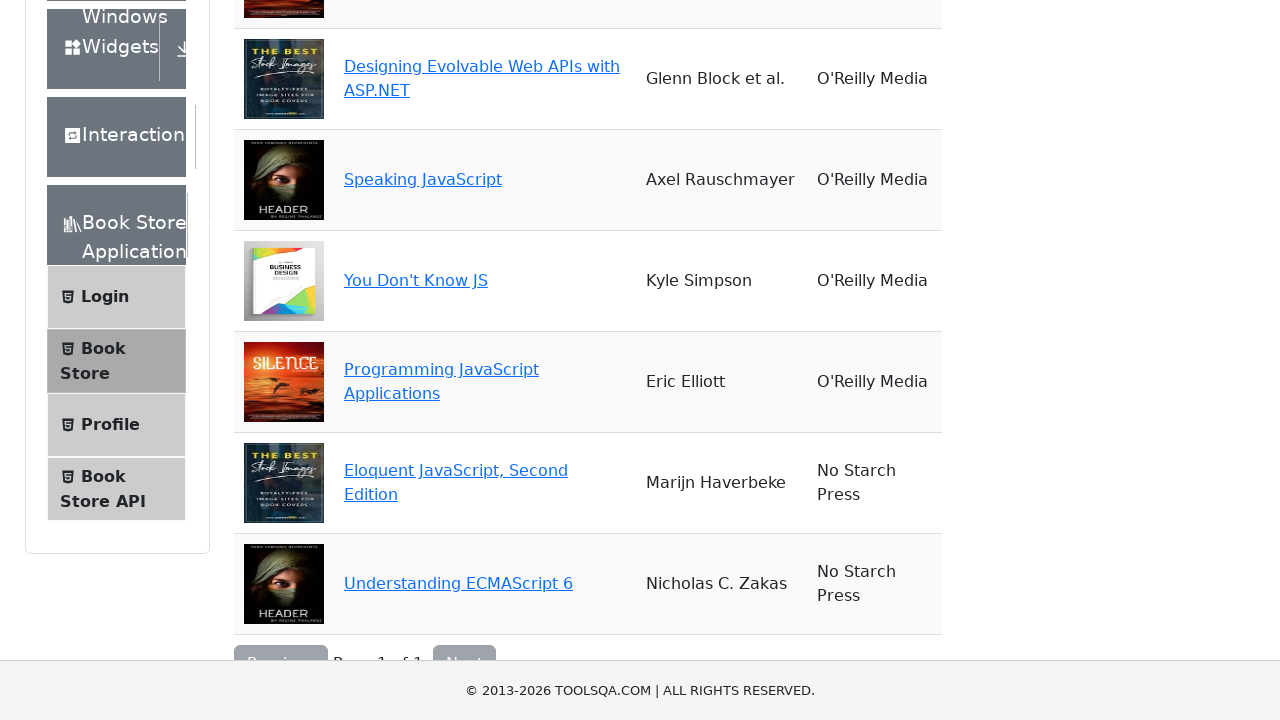

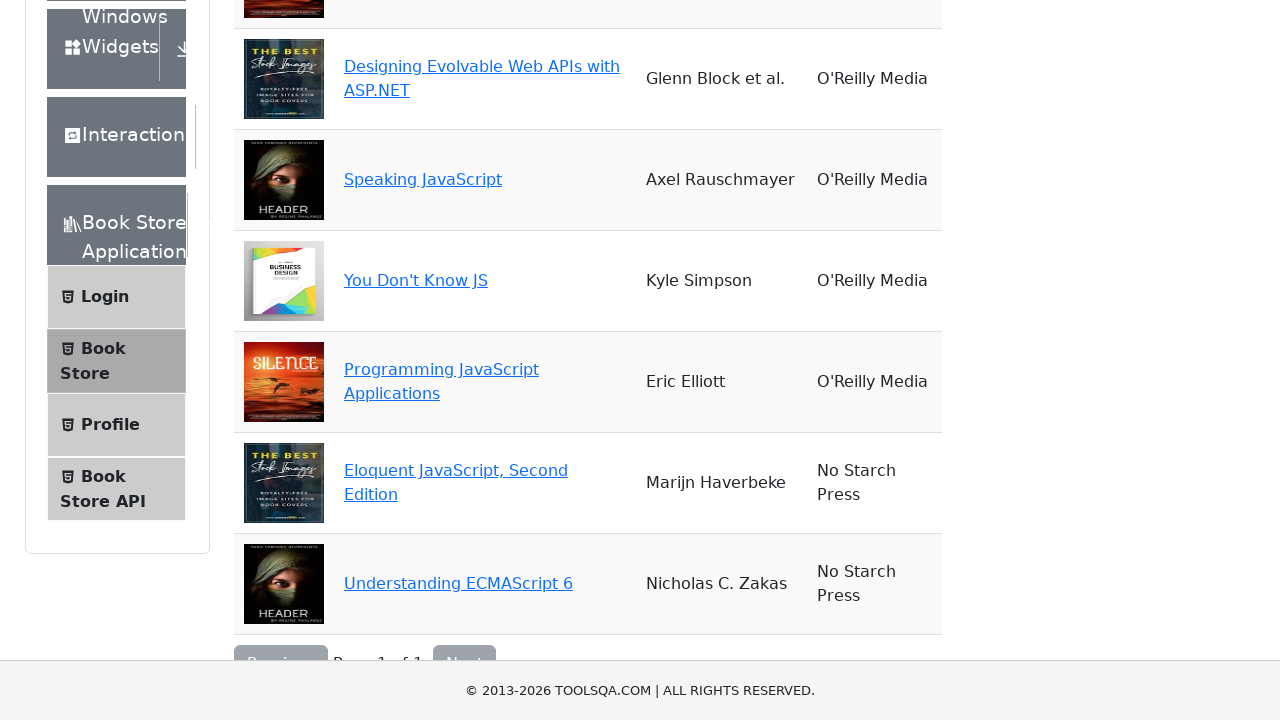